Tests interaction with a media player on the George and Jonathan website by clicking play/pause controls and interacting with a canvas element

Starting URL: https://www.georgeandjonathan.com/

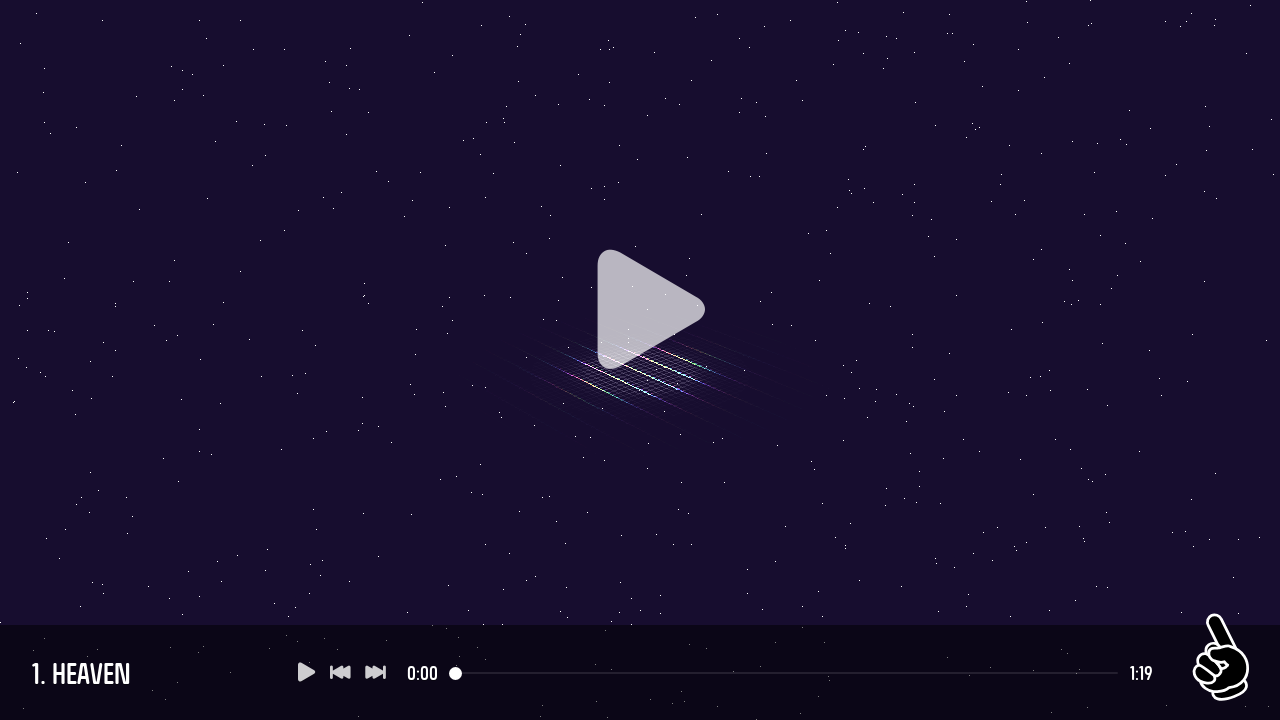

Navigated to George and Jonathan website with anchor #1
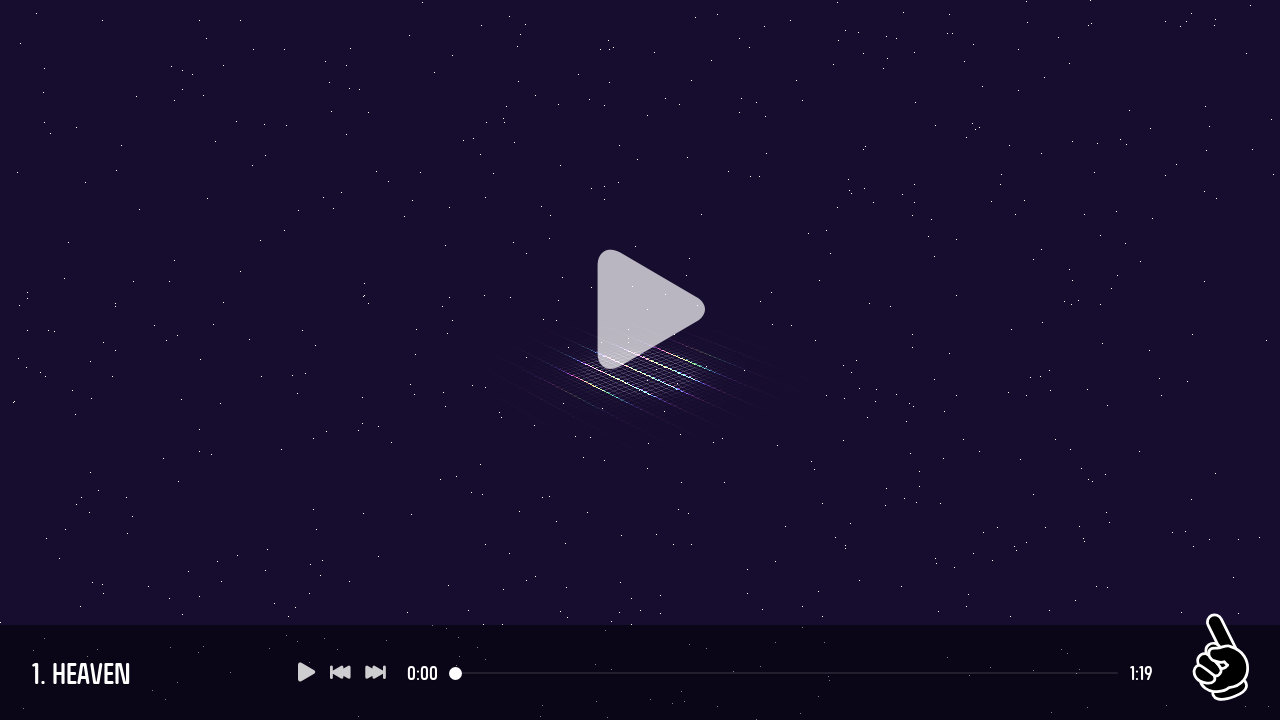

Clicked play/pause button in media player controls at (306, 672) on #playbar-controls-play-pause
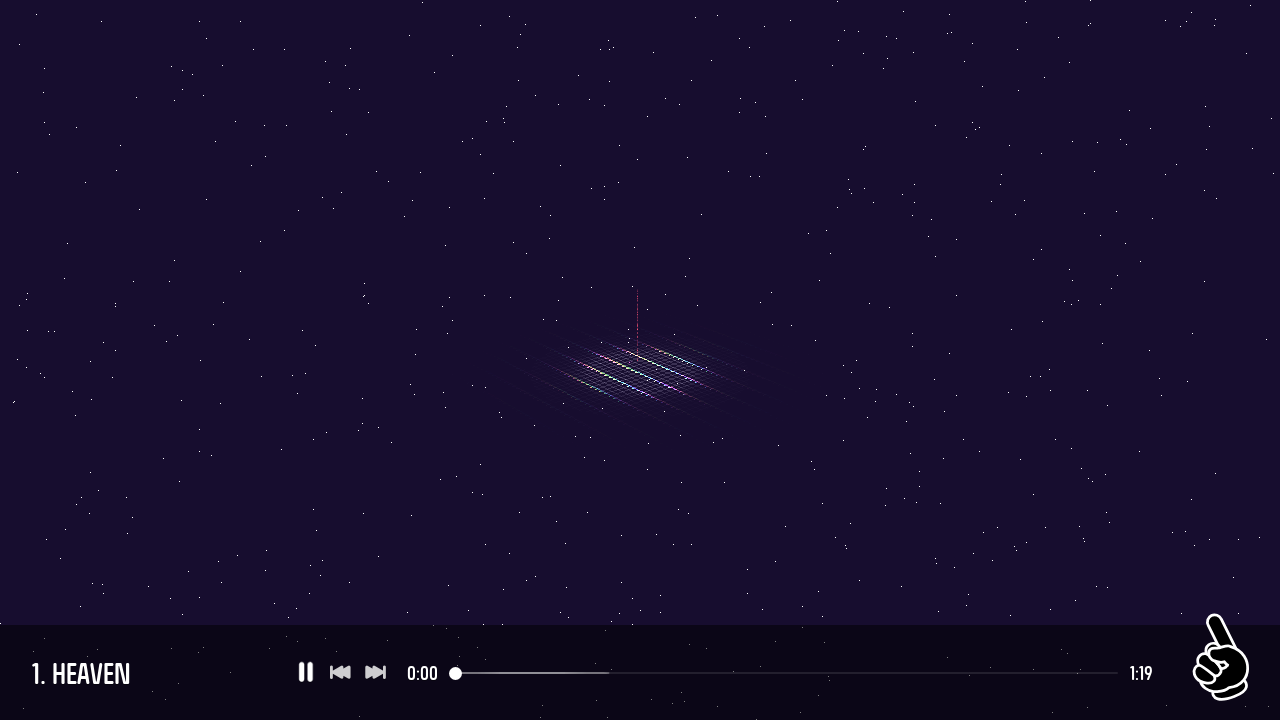

Clicked on canvas element at position (611, 374) at (611, 374) on canvas
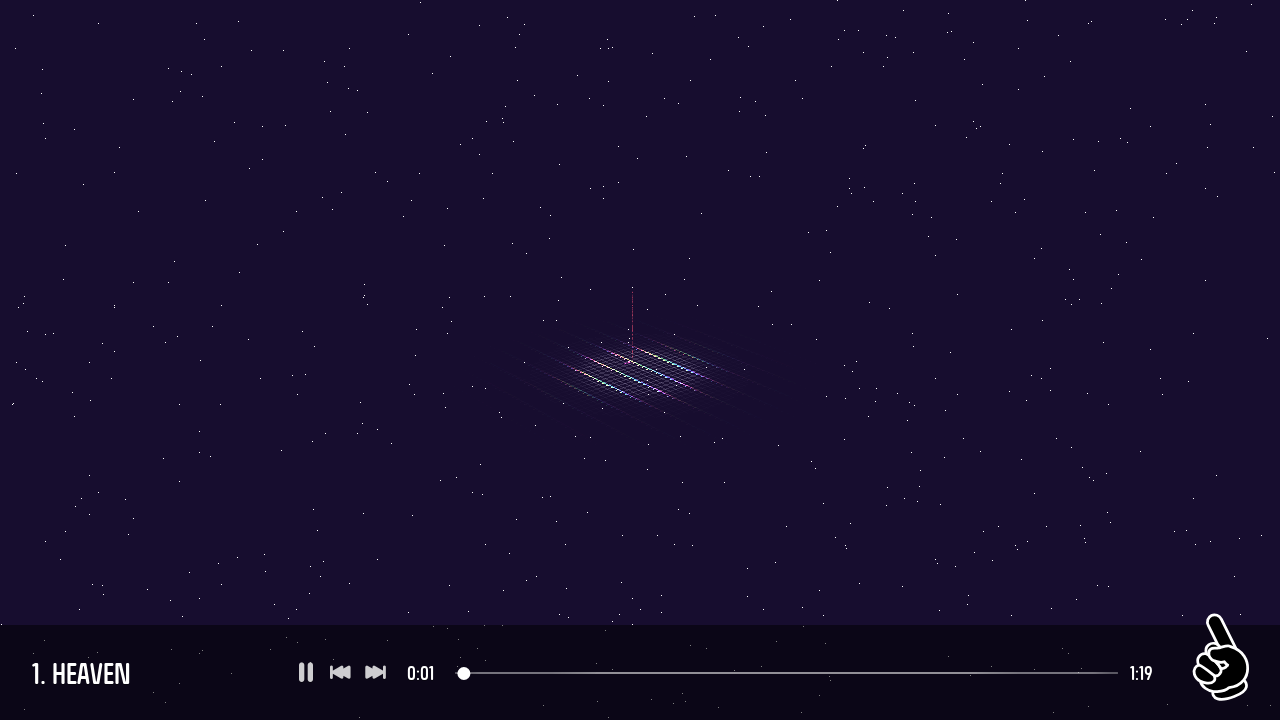

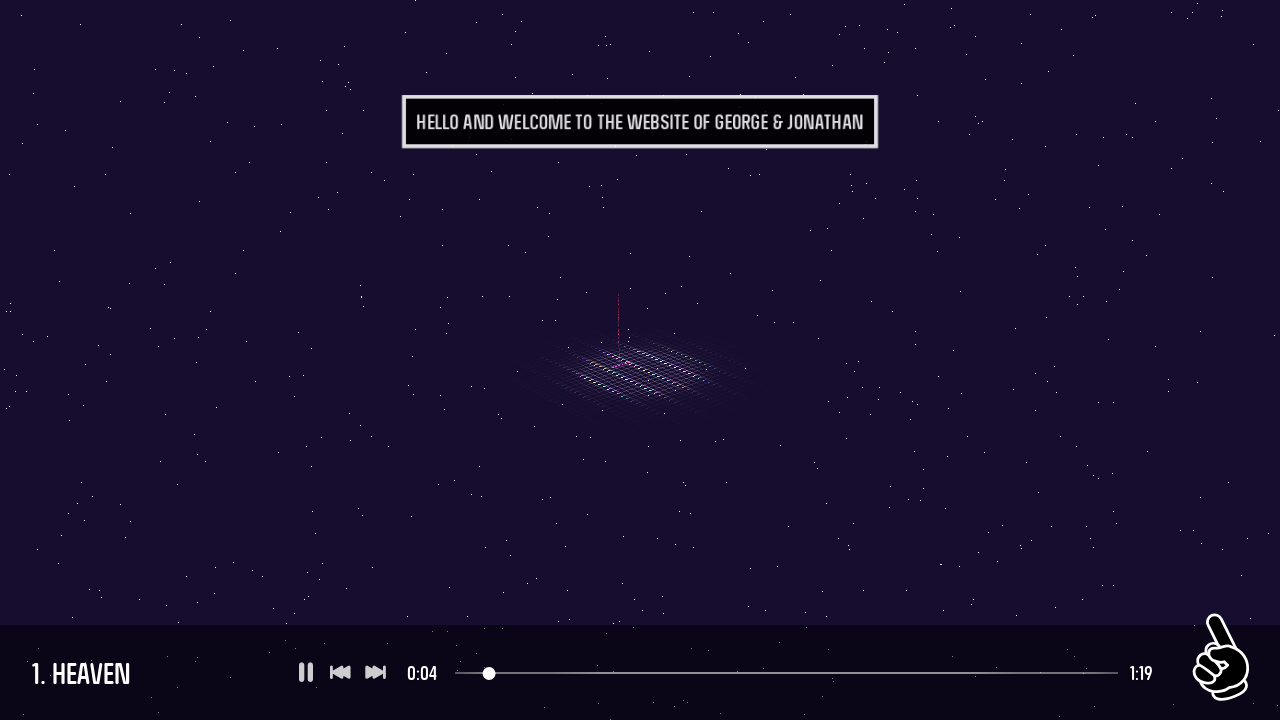